Tests that the currently applied filter is highlighted with selected class

Starting URL: https://demo.playwright.dev/todomvc

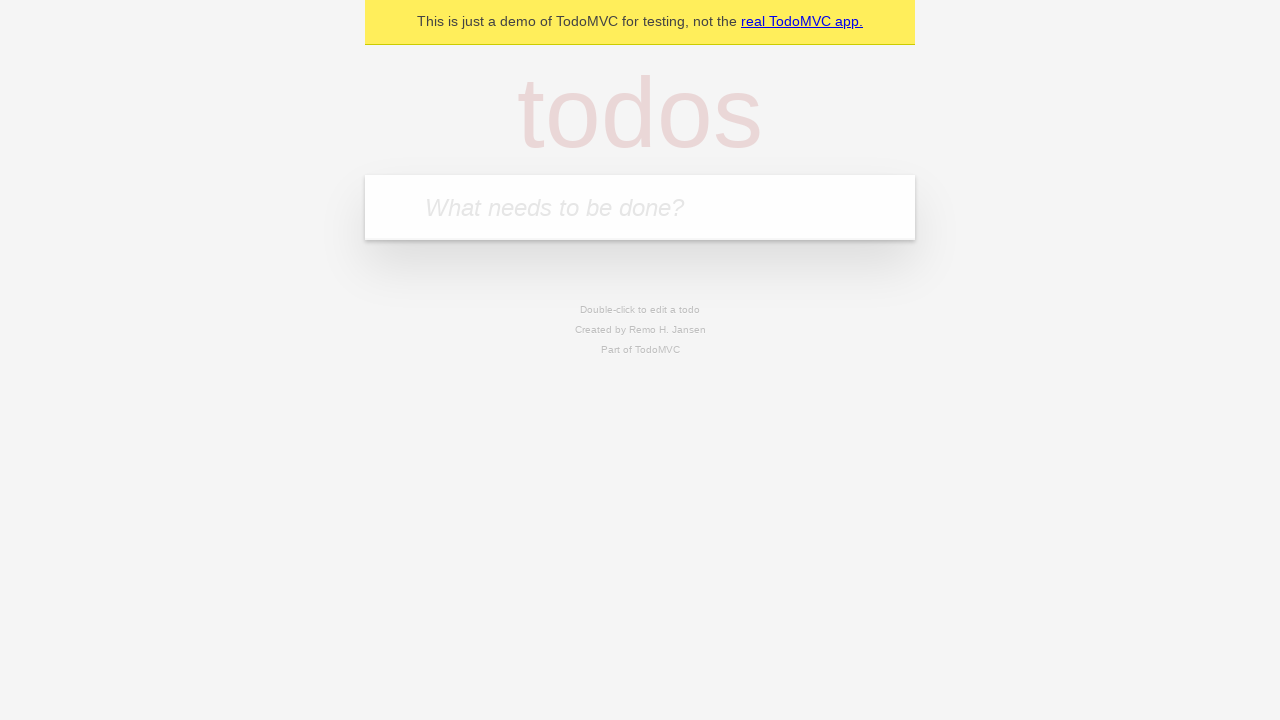

Filled todo input with 'buy some cheese' on internal:attr=[placeholder="What needs to be done?"i]
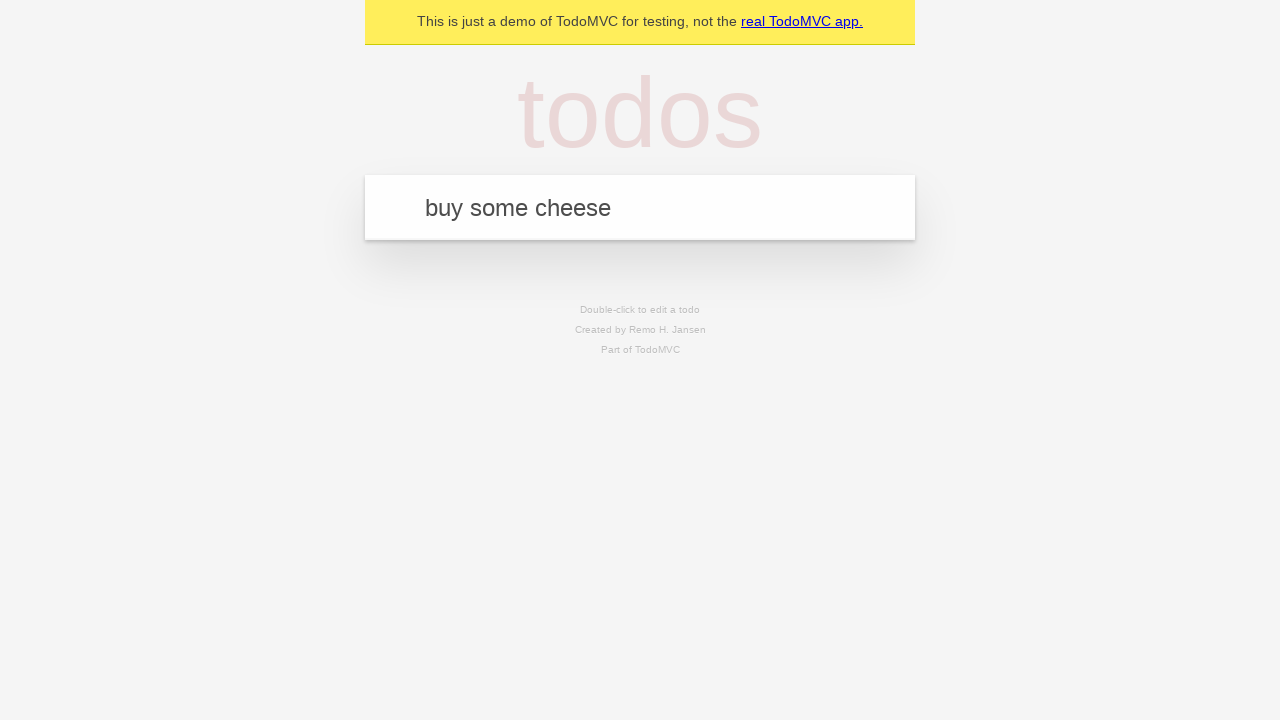

Pressed Enter to create todo 'buy some cheese' on internal:attr=[placeholder="What needs to be done?"i]
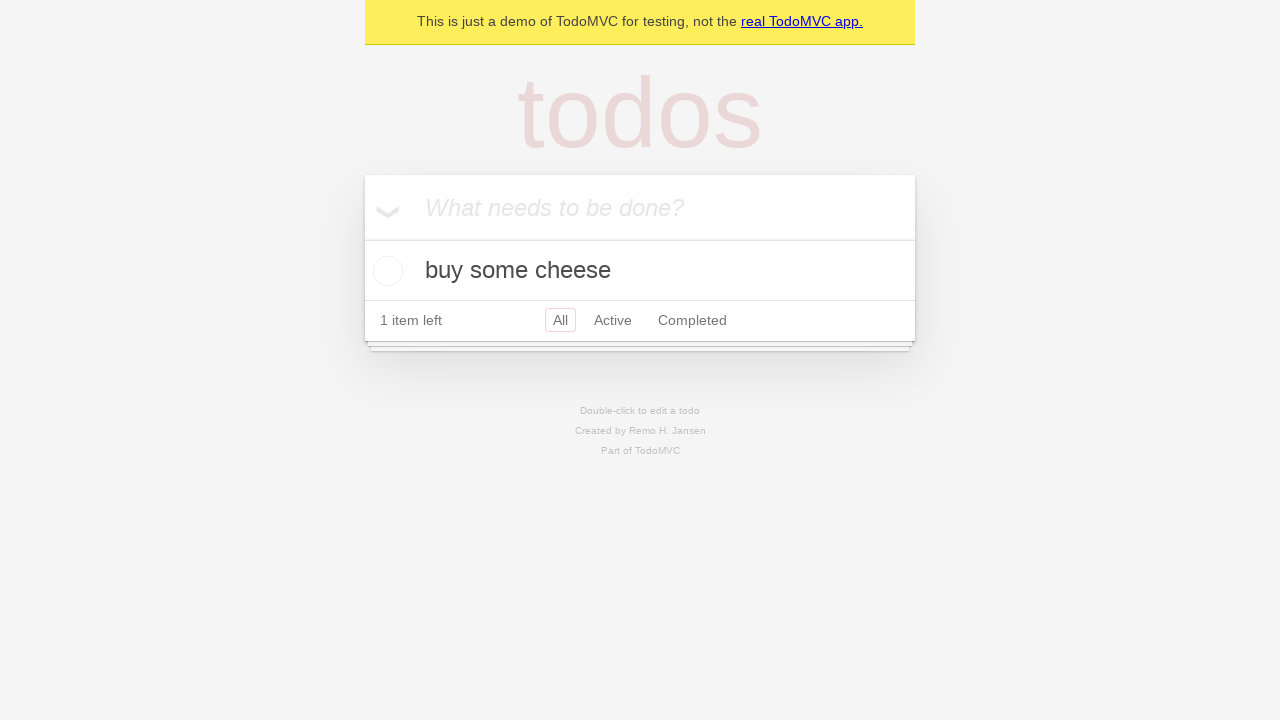

Filled todo input with 'feed the cat' on internal:attr=[placeholder="What needs to be done?"i]
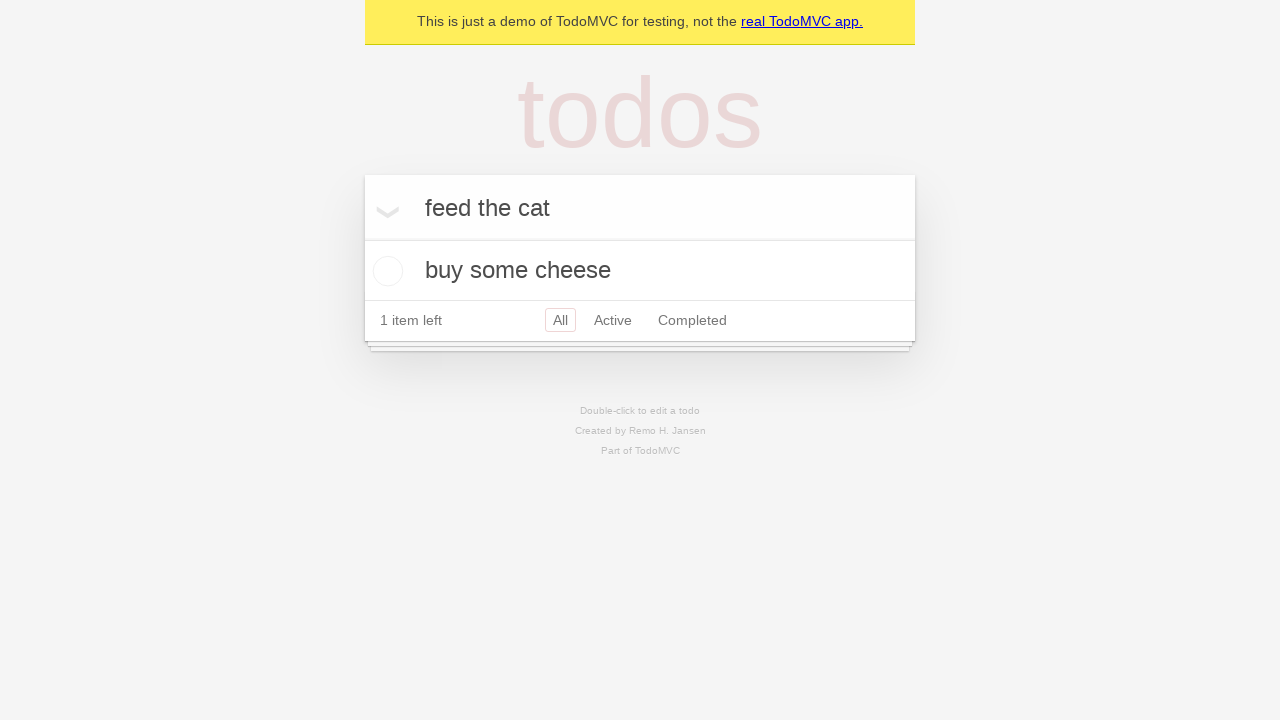

Pressed Enter to create todo 'feed the cat' on internal:attr=[placeholder="What needs to be done?"i]
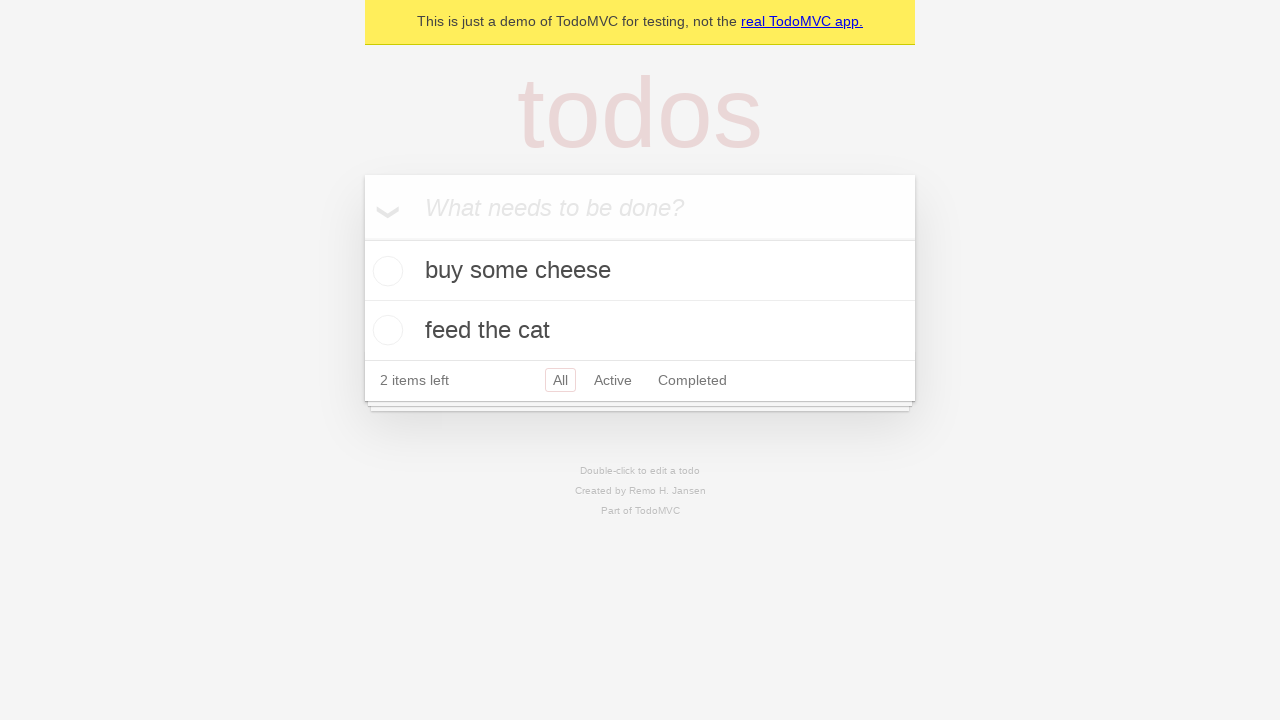

Filled todo input with 'book a doctors appointment' on internal:attr=[placeholder="What needs to be done?"i]
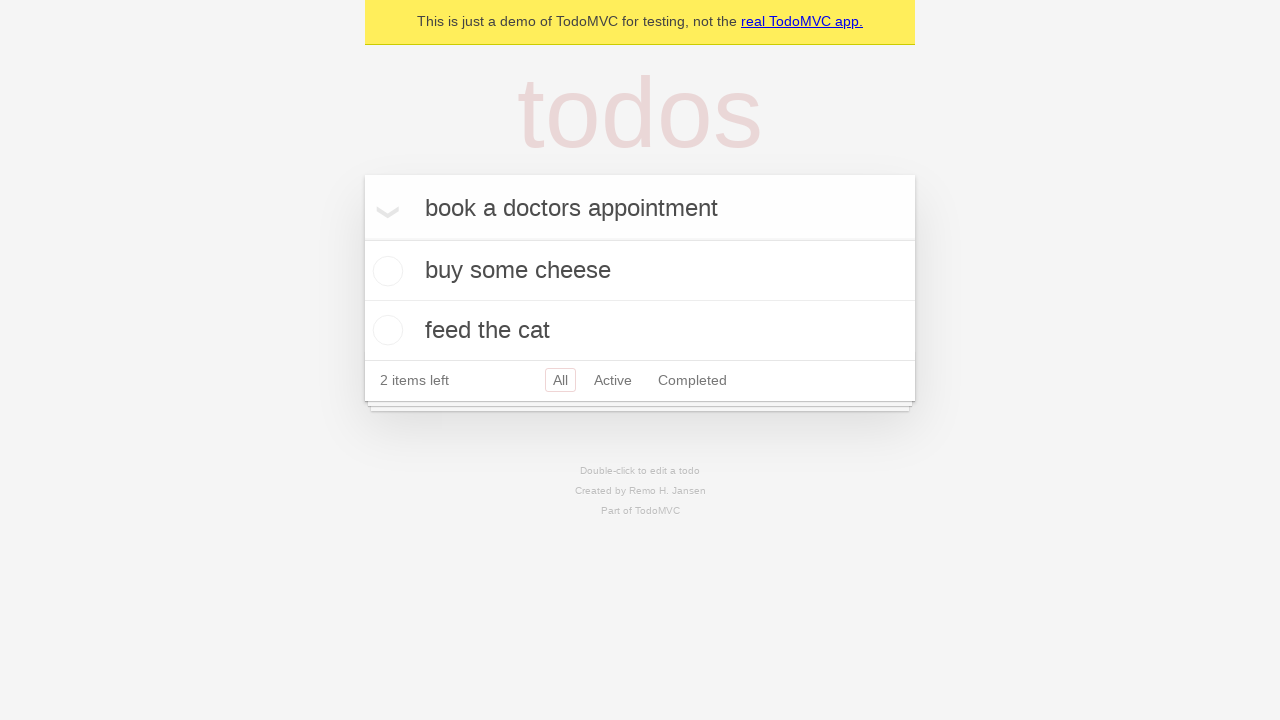

Pressed Enter to create todo 'book a doctors appointment' on internal:attr=[placeholder="What needs to be done?"i]
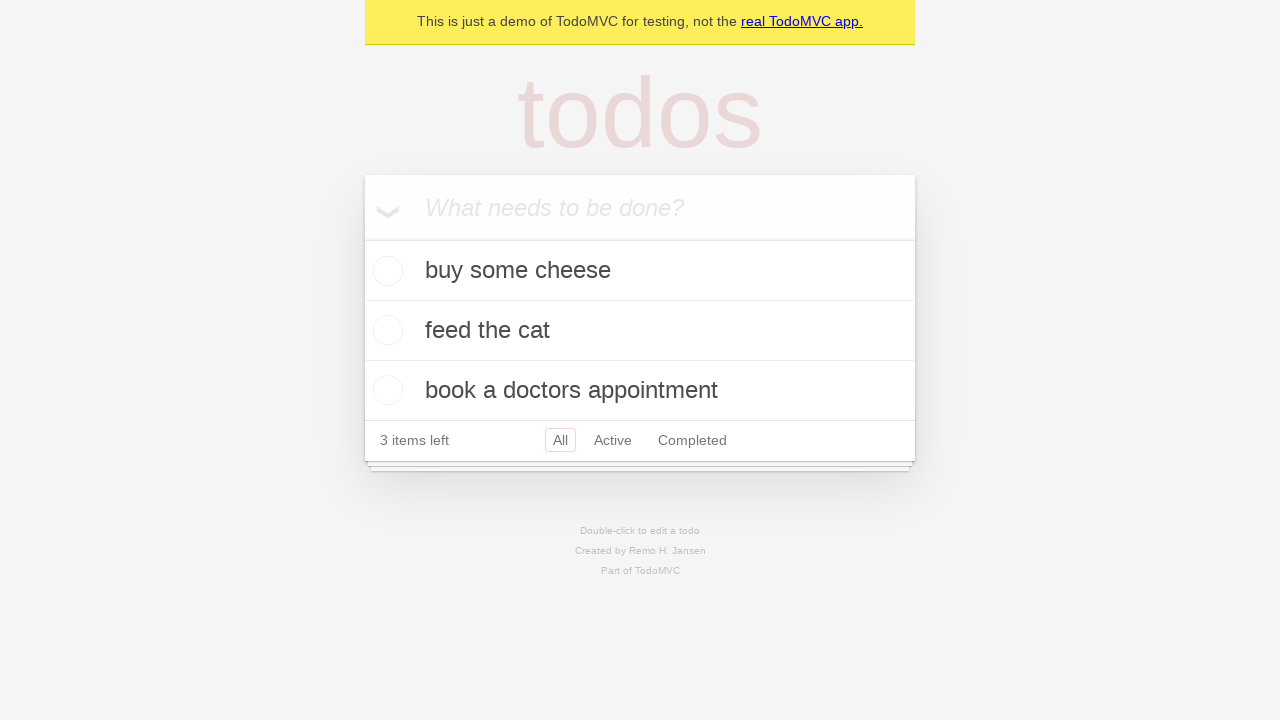

Clicked Active filter link at (613, 440) on internal:role=link[name="Active"i]
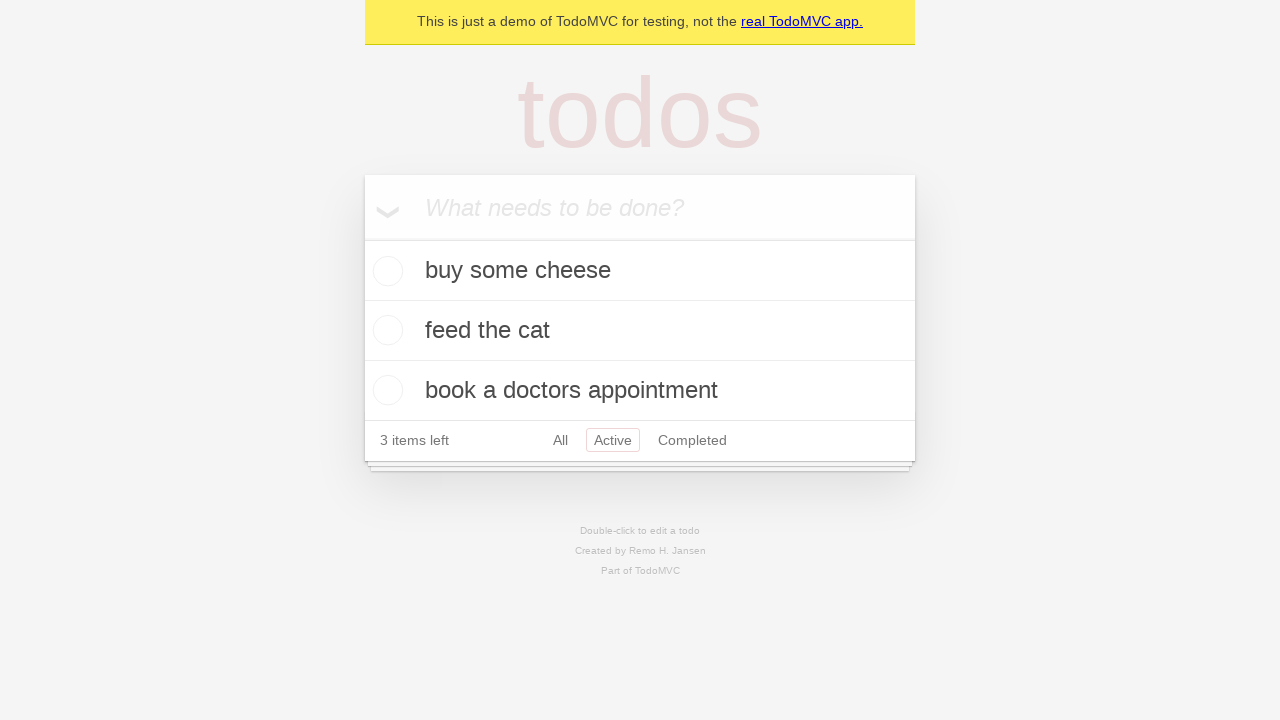

Clicked Completed filter link to verify it is highlighted as selected at (692, 440) on internal:role=link[name="Completed"i]
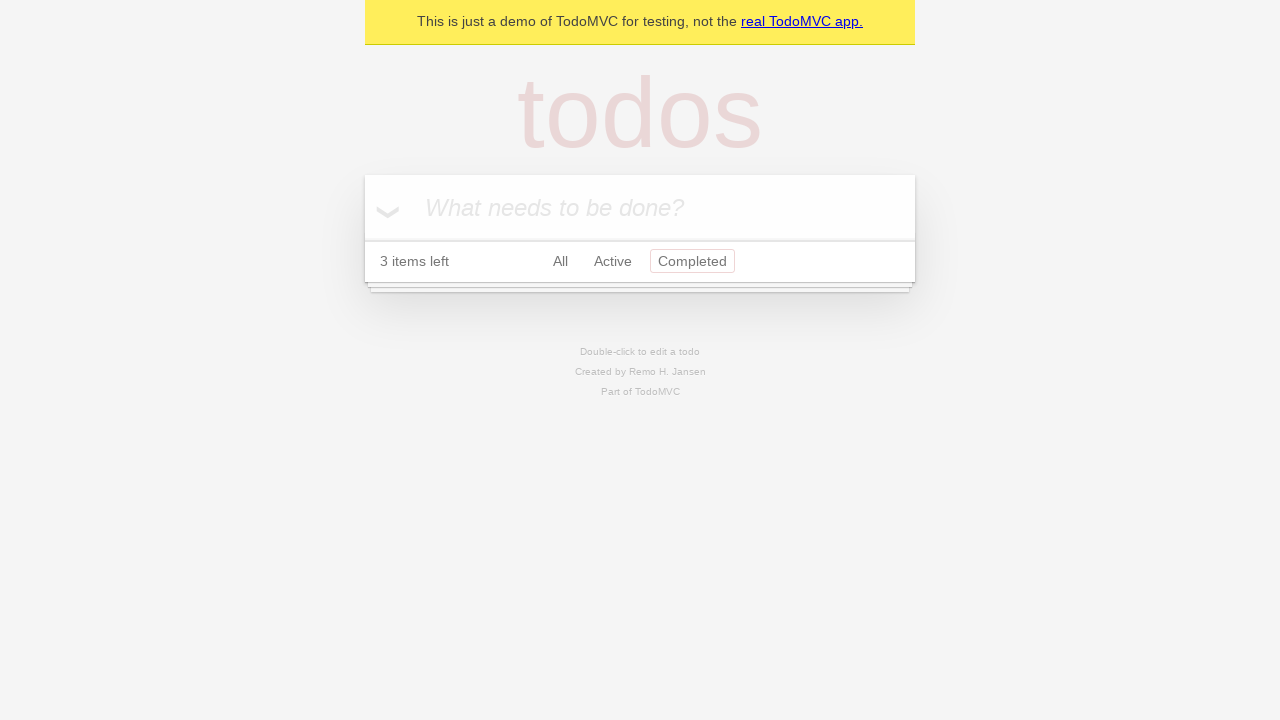

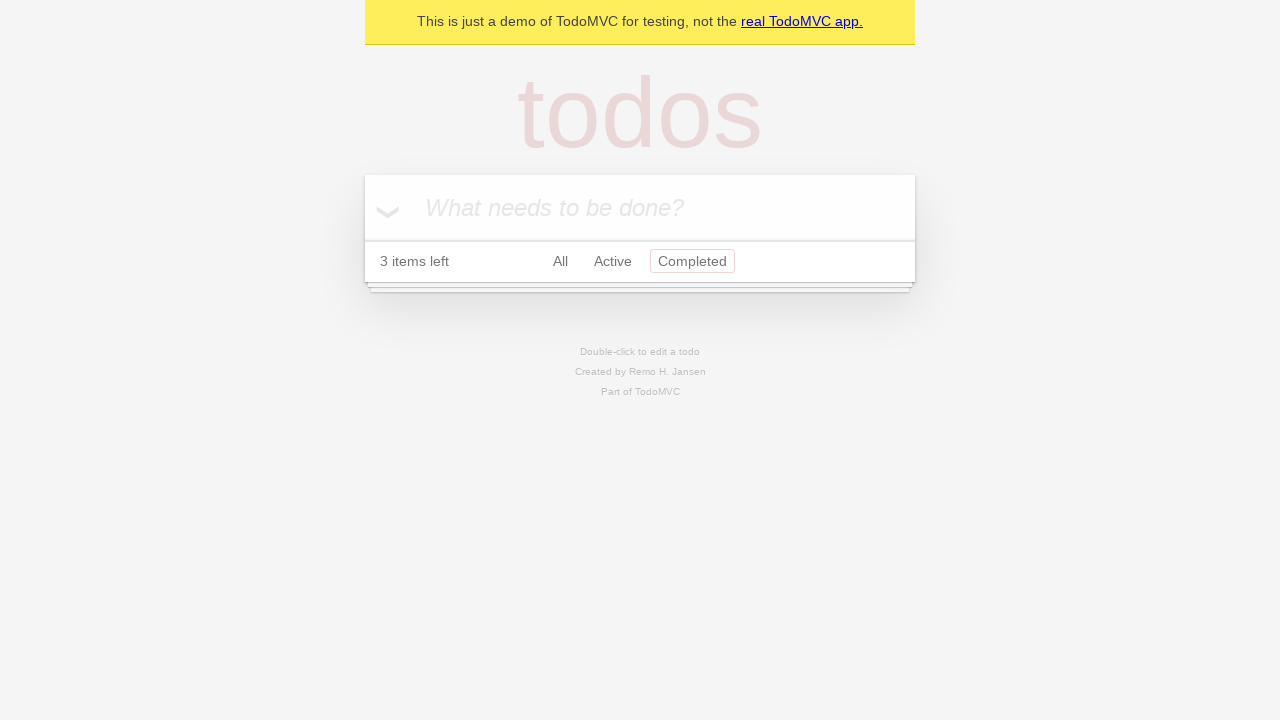